Tests typing text in capital letters by using Shift key modifier while typing in a textarea.

Starting URL: http://omayo.blogspot.com

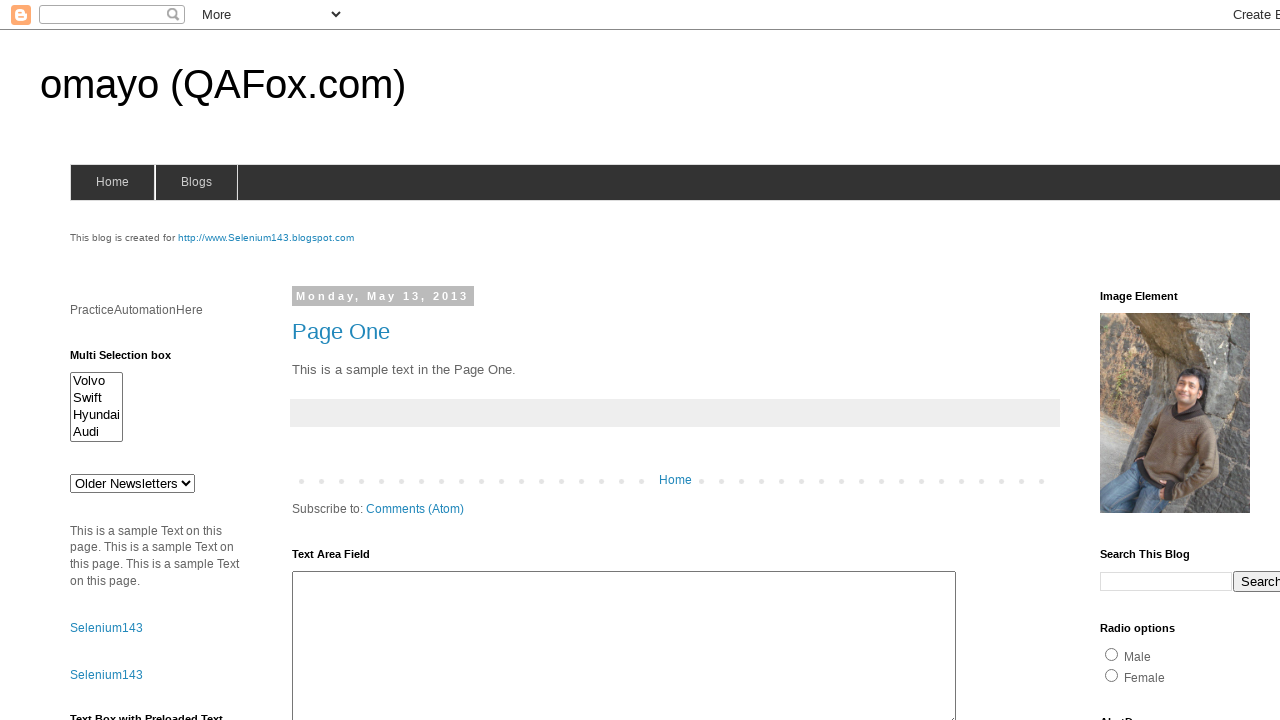

Located and waited for textarea#ta1 to be ready
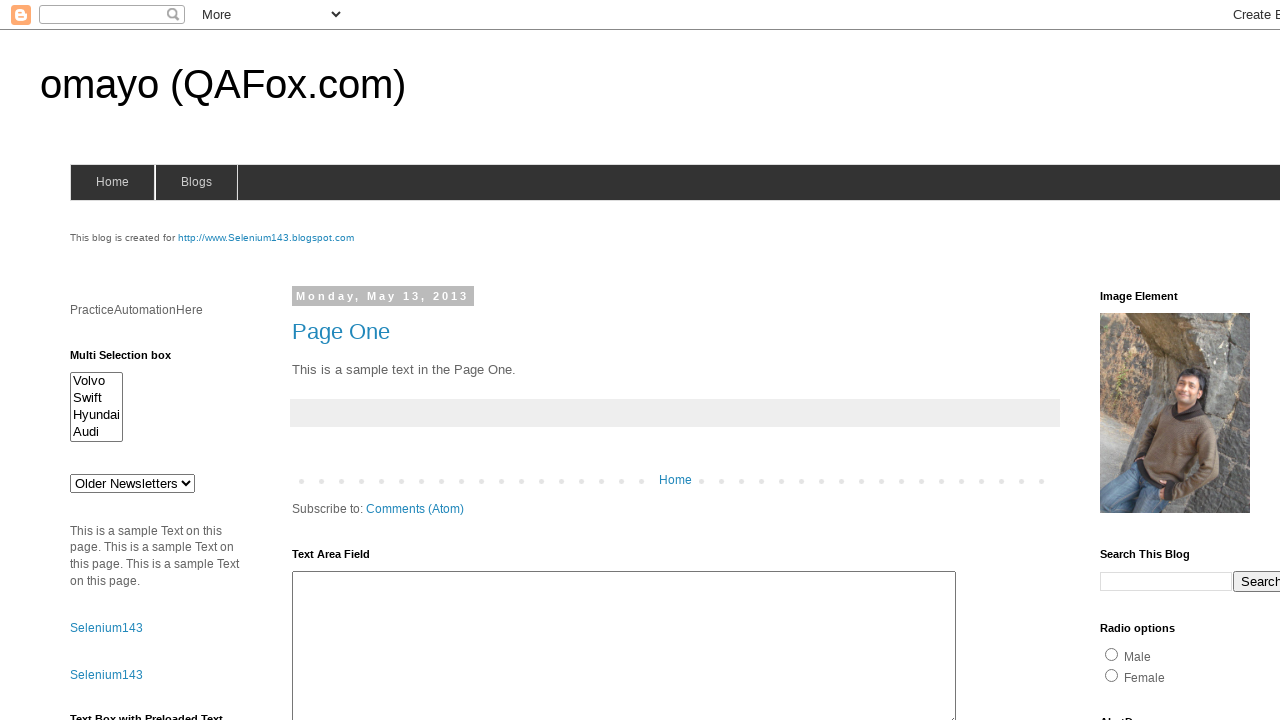

Clicked on textarea#ta1 to focus it at (624, 643) on textarea#ta1
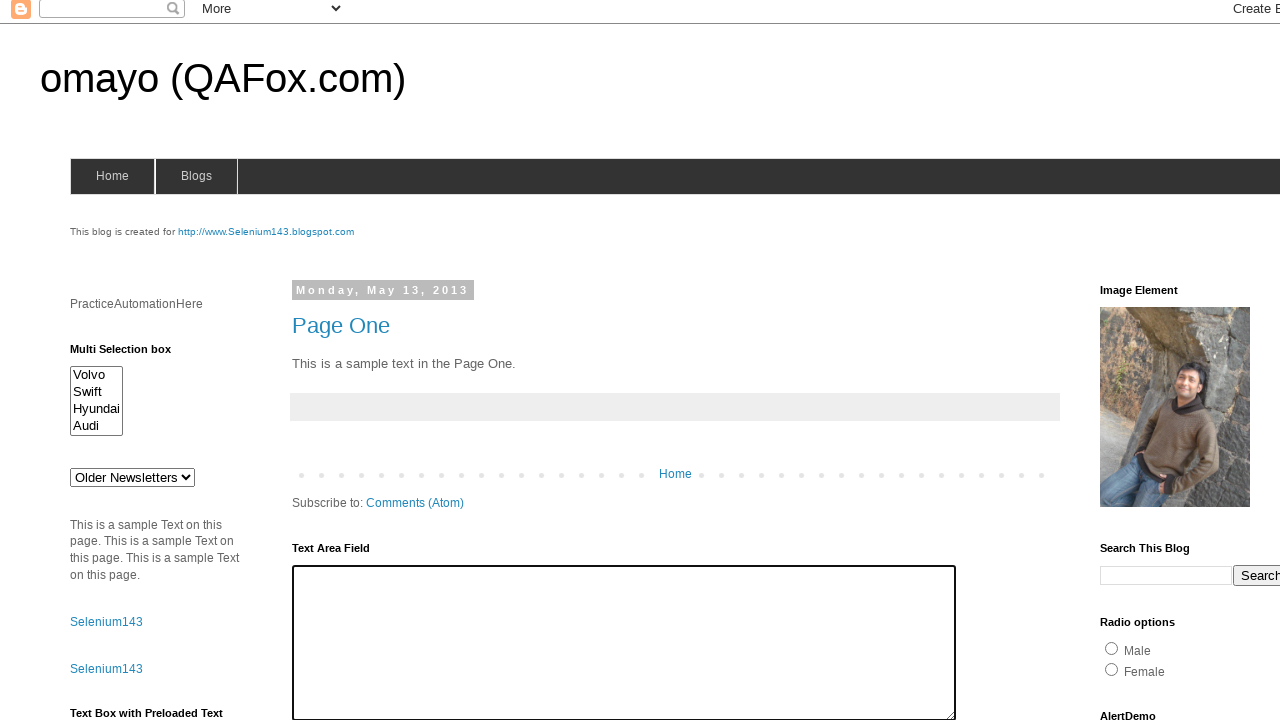

Pressed Shift key down to enable capital letter mode
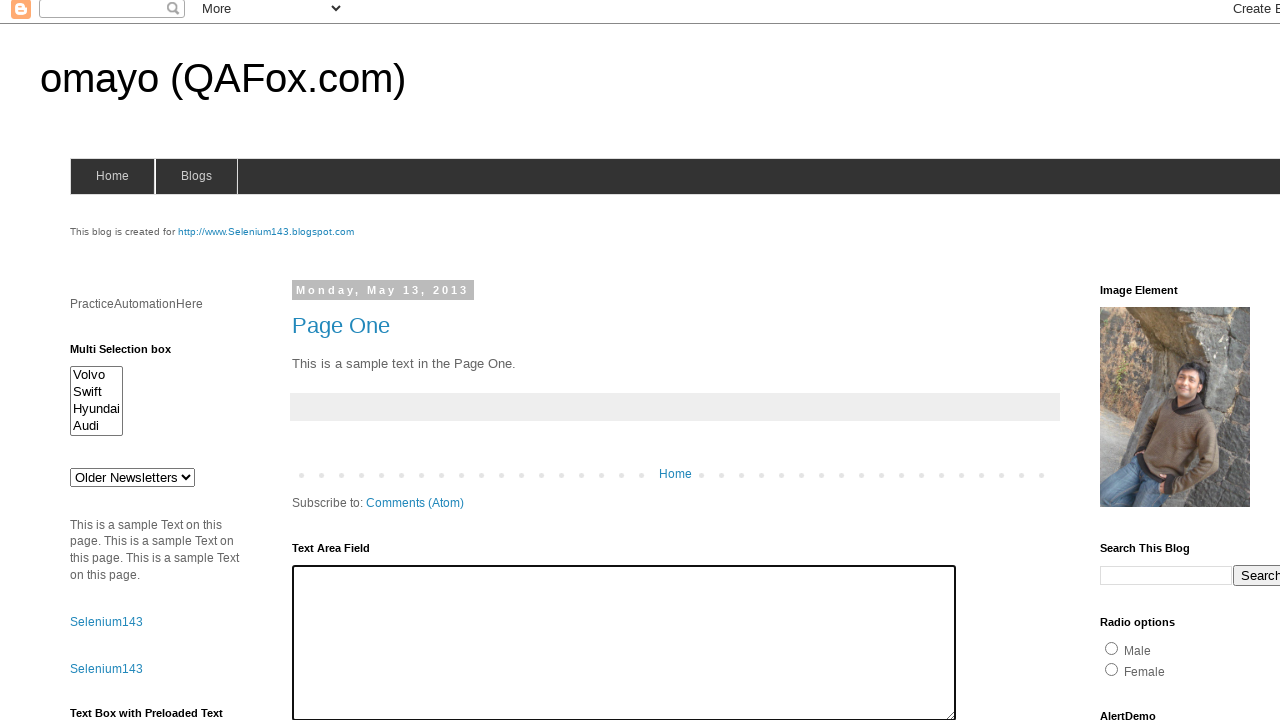

Typed 'capital' in capital letters while Shift is held down
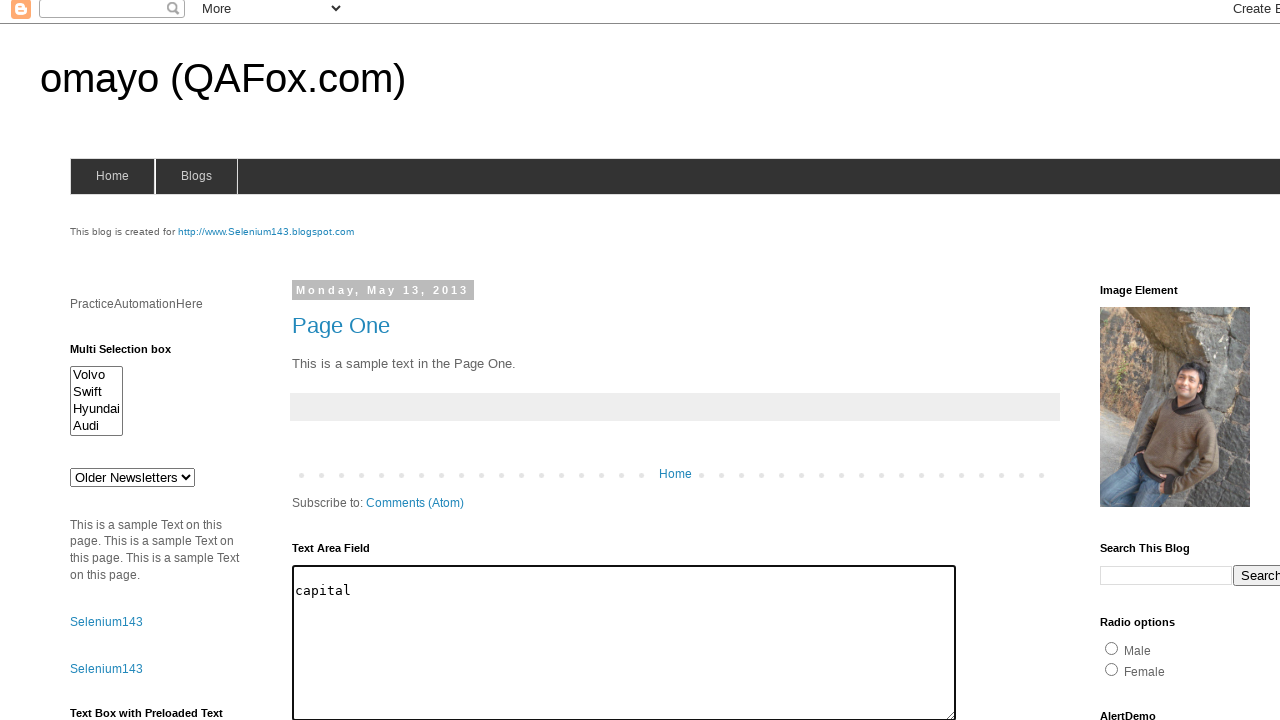

Released Shift key to exit capital letter mode
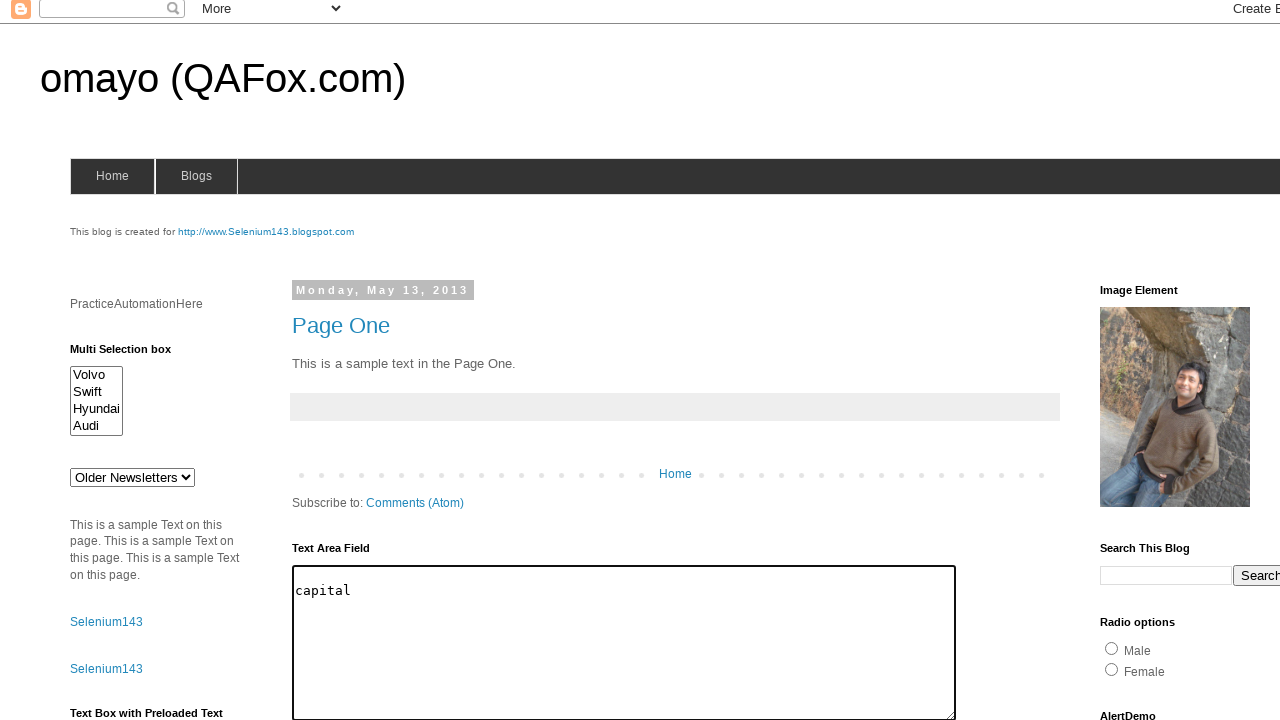

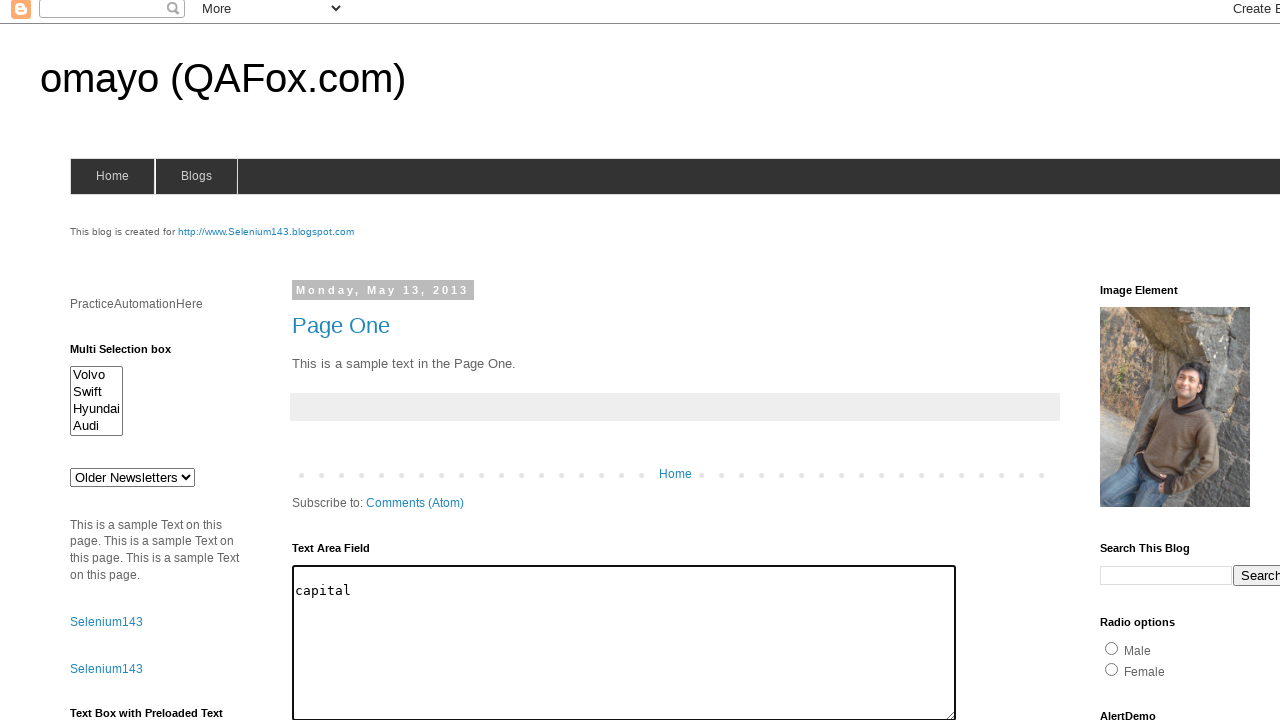